Tests the login error message functionality by entering incorrect credentials and verifying the error message displayed

Starting URL: https://login1.nextbasecrm.com/

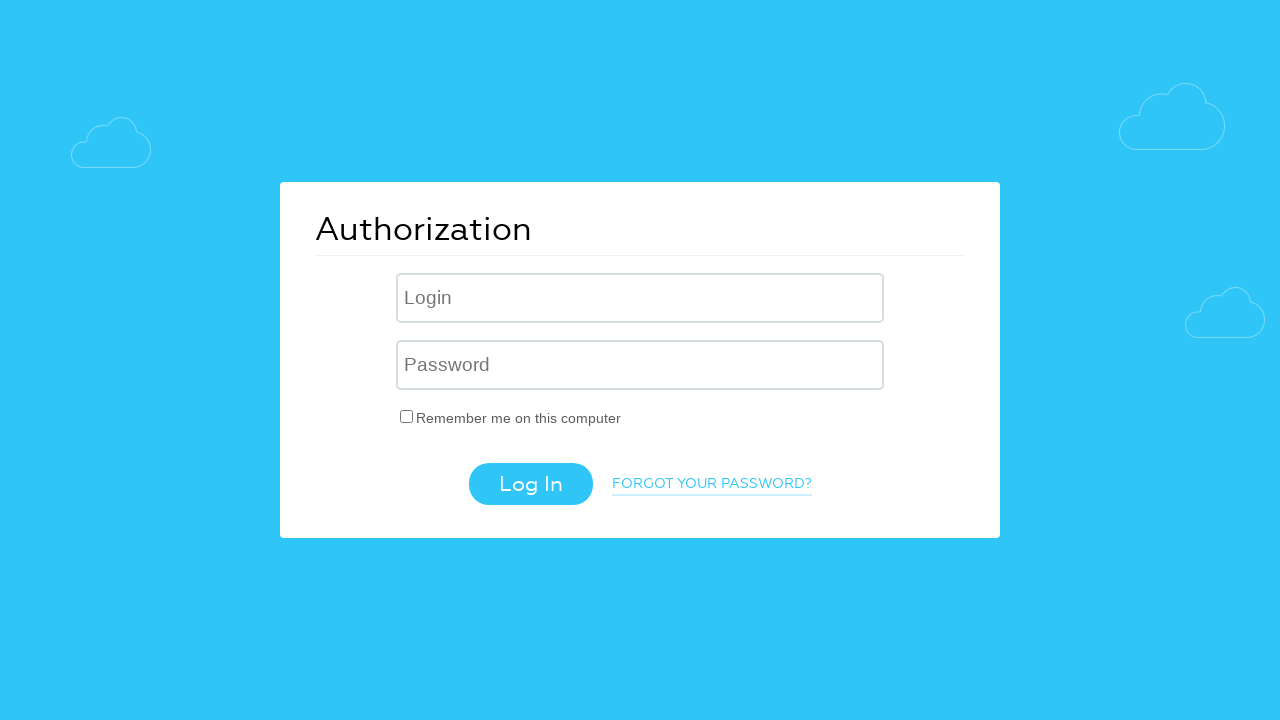

Filled username field with 'incorrect' on .login-inp
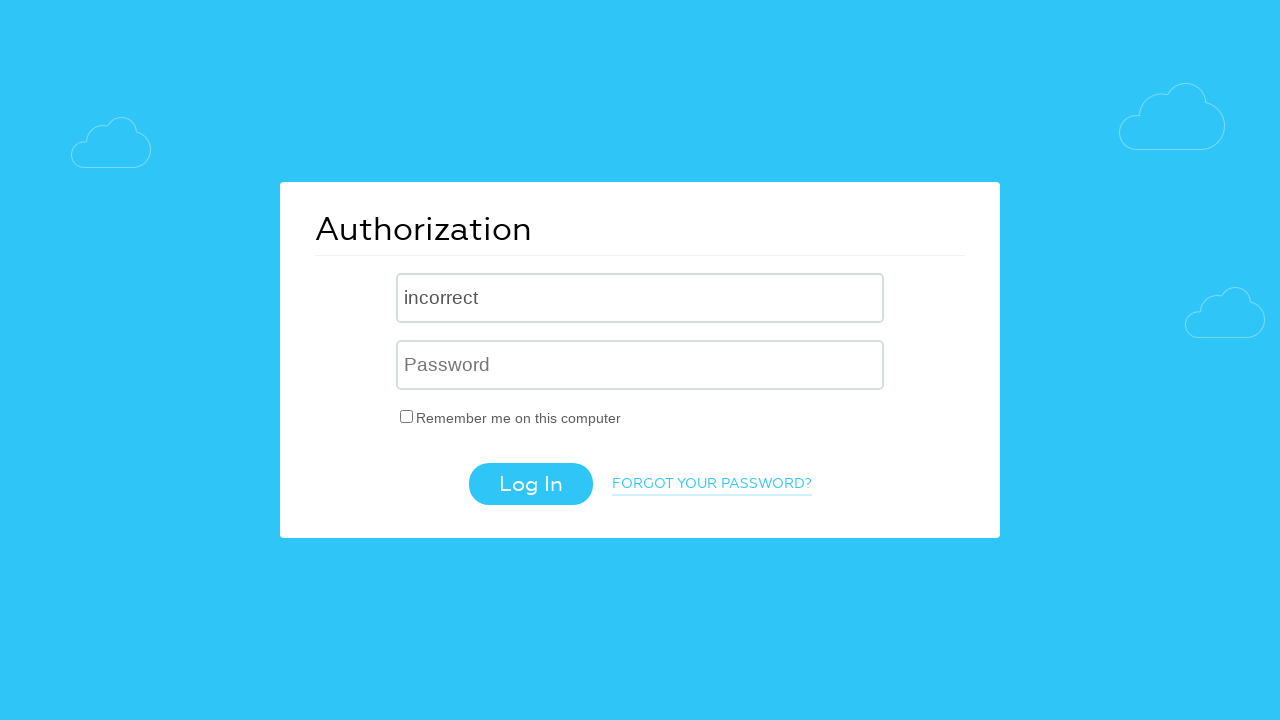

Filled password field with 'incorrect' on input[name='USER_PASSWORD']
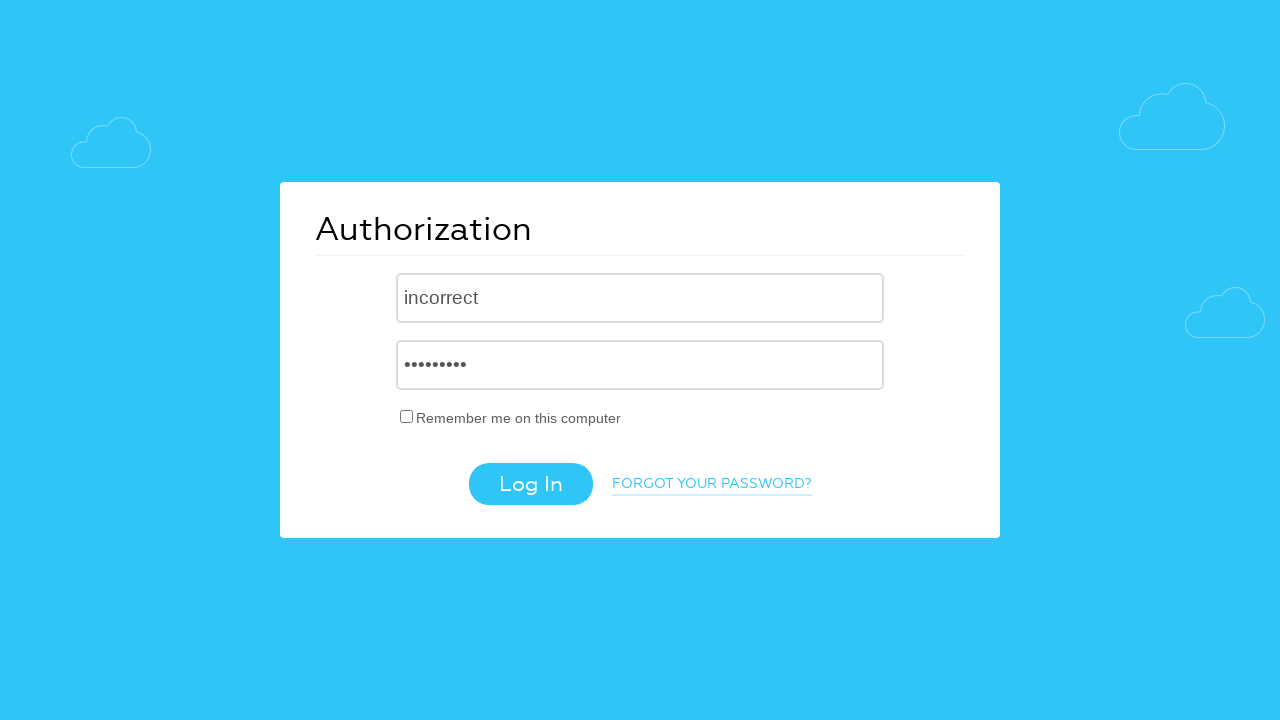

Clicked login button at (530, 484) on .login-btn
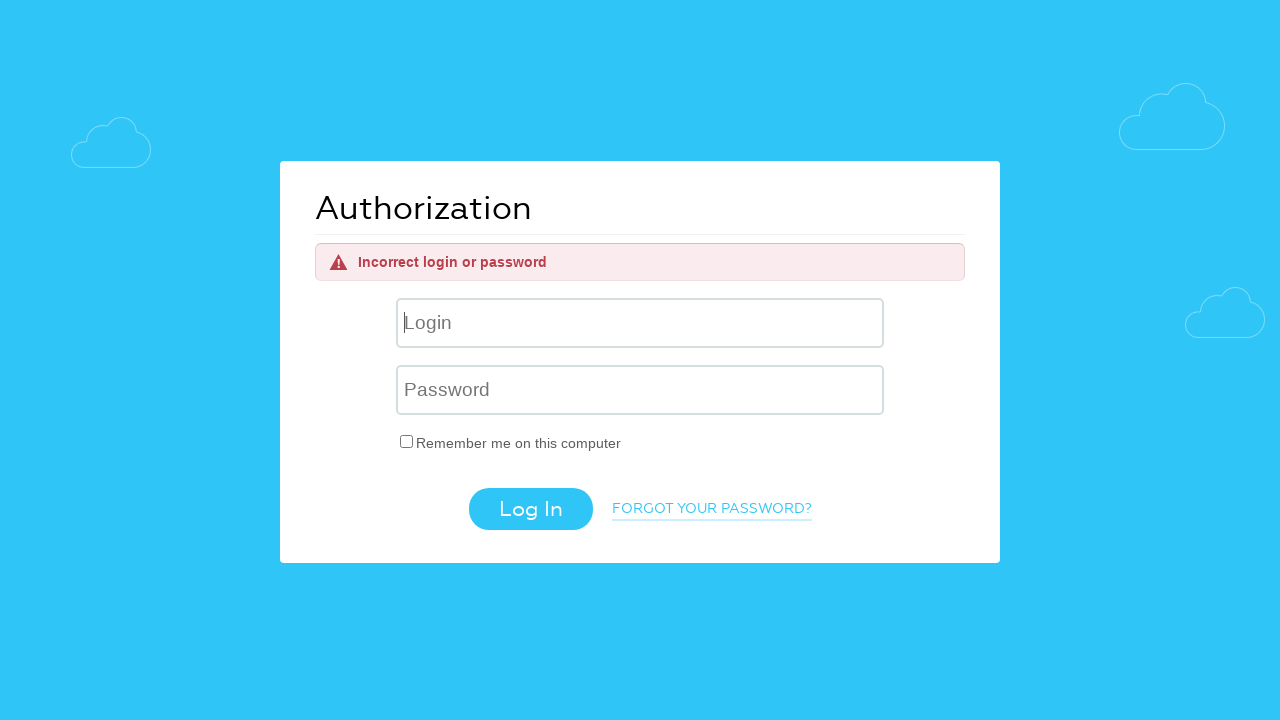

Error message element appeared
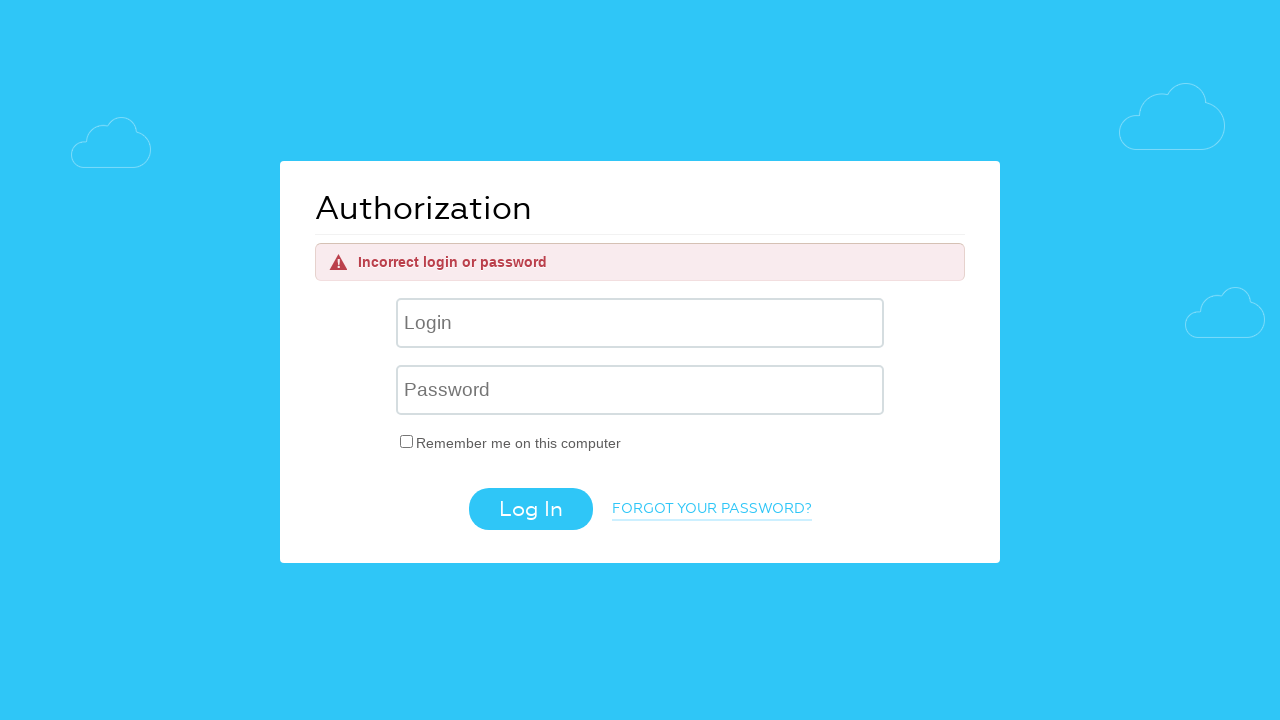

Retrieved error message text: 'Incorrect login or password'
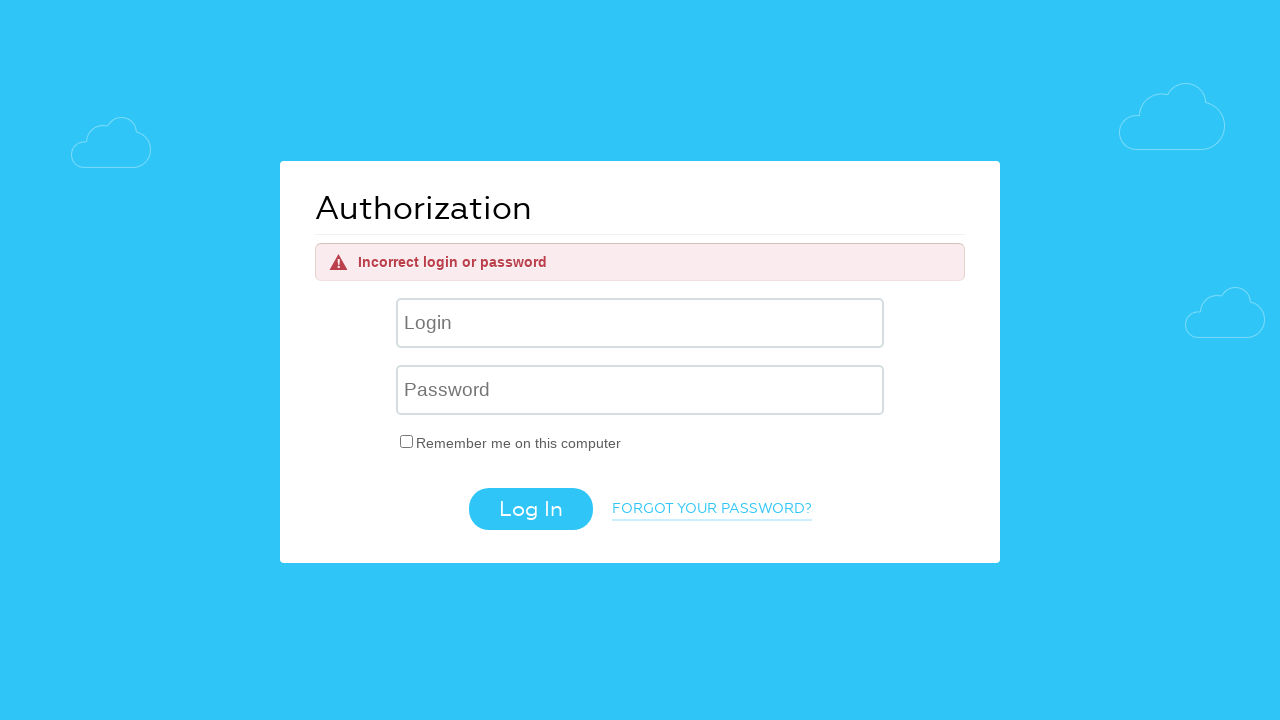

Verified error message matches expected text 'Incorrect login or password'
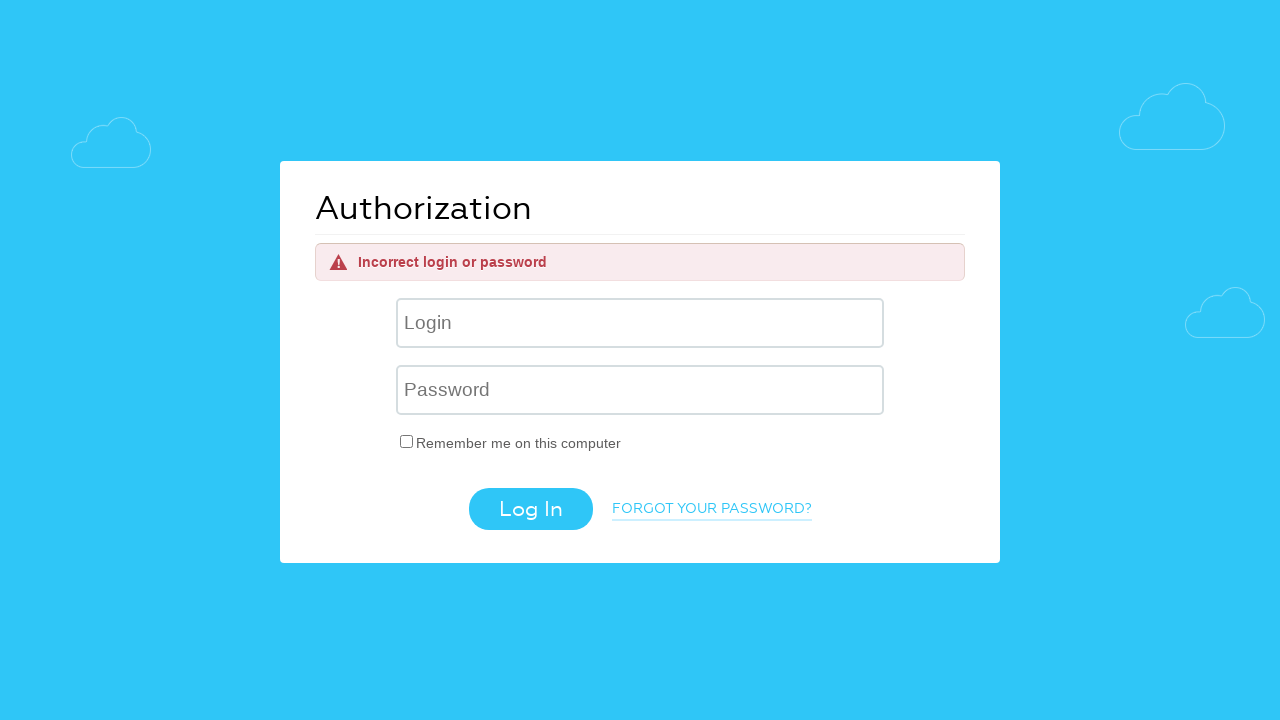

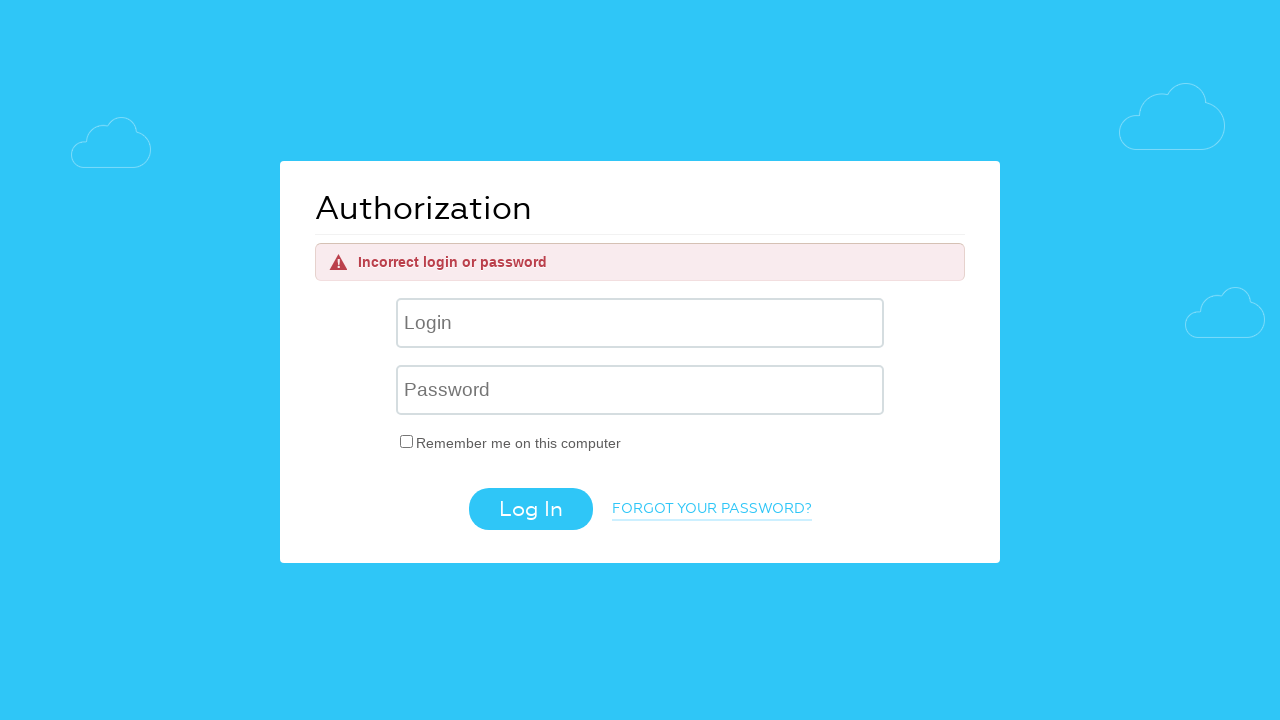